Tests email subscription form by filling in an email address and clicking submit

Starting URL: https://chadd.org/for-adults/overview/

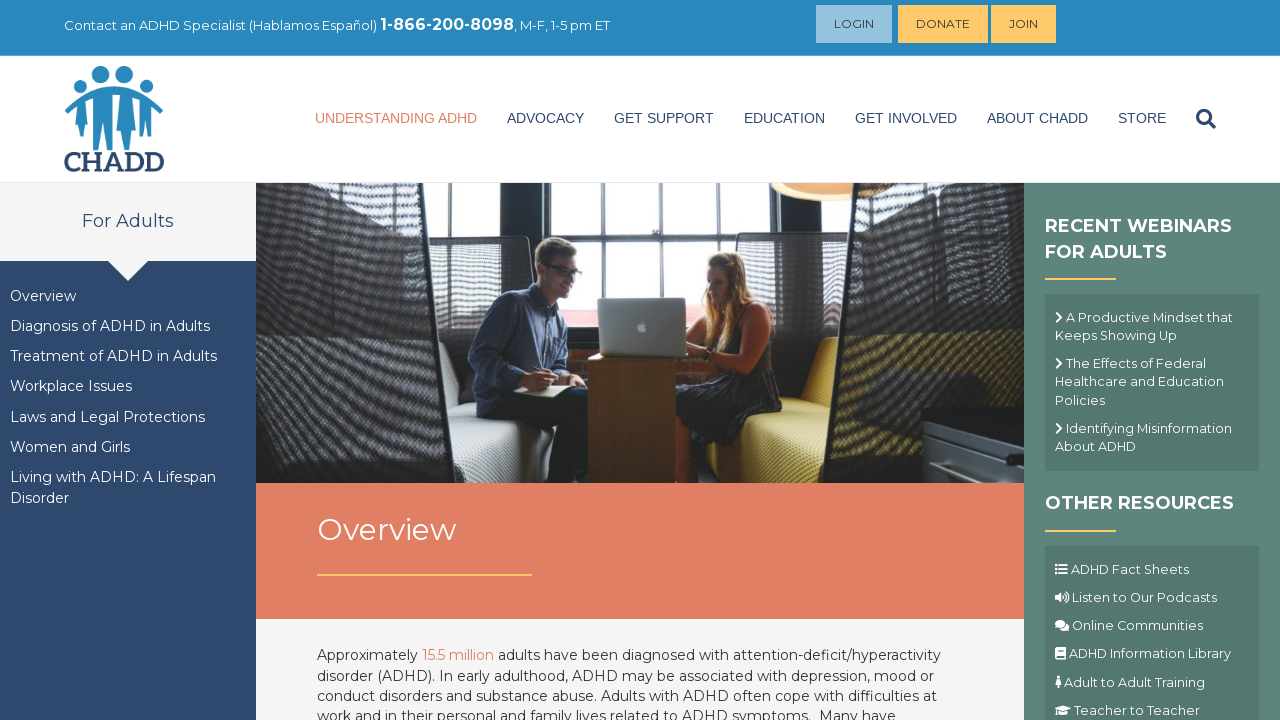

Filled email field with 'testuser782@example.com' on input[name='EMAIL']
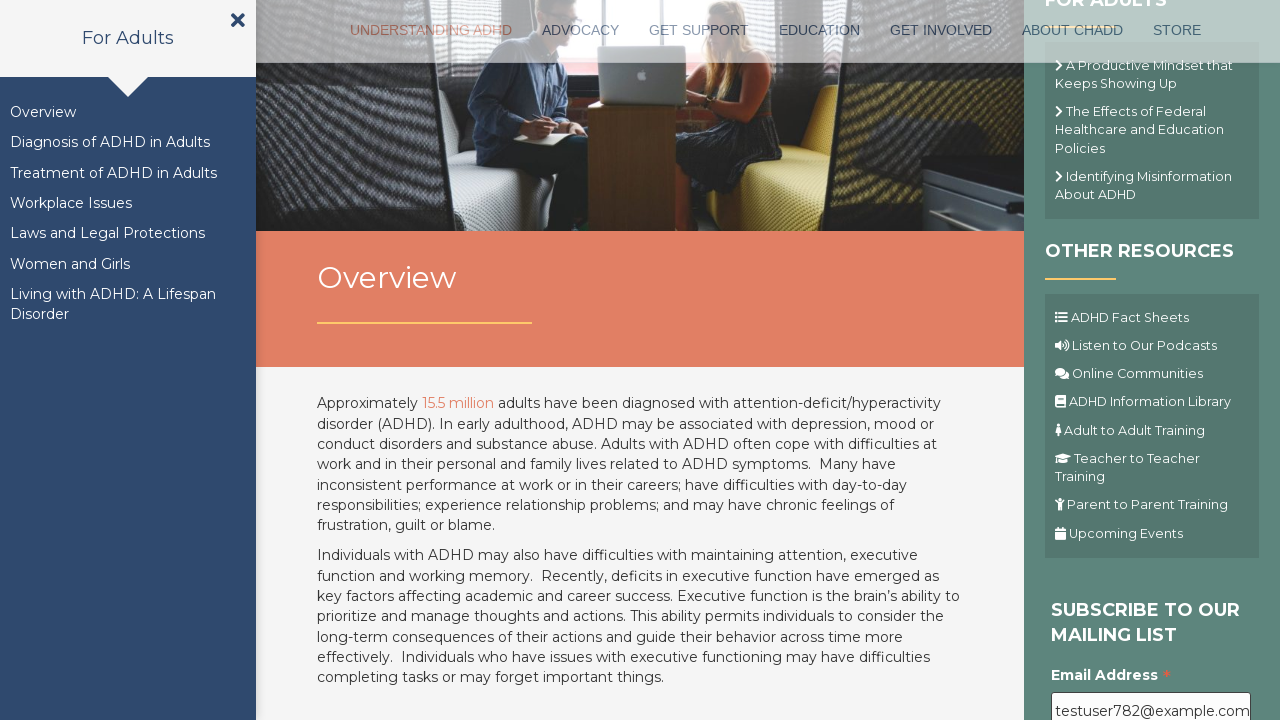

Clicked submit button to subscribe to email list at (1111, 361) on .button
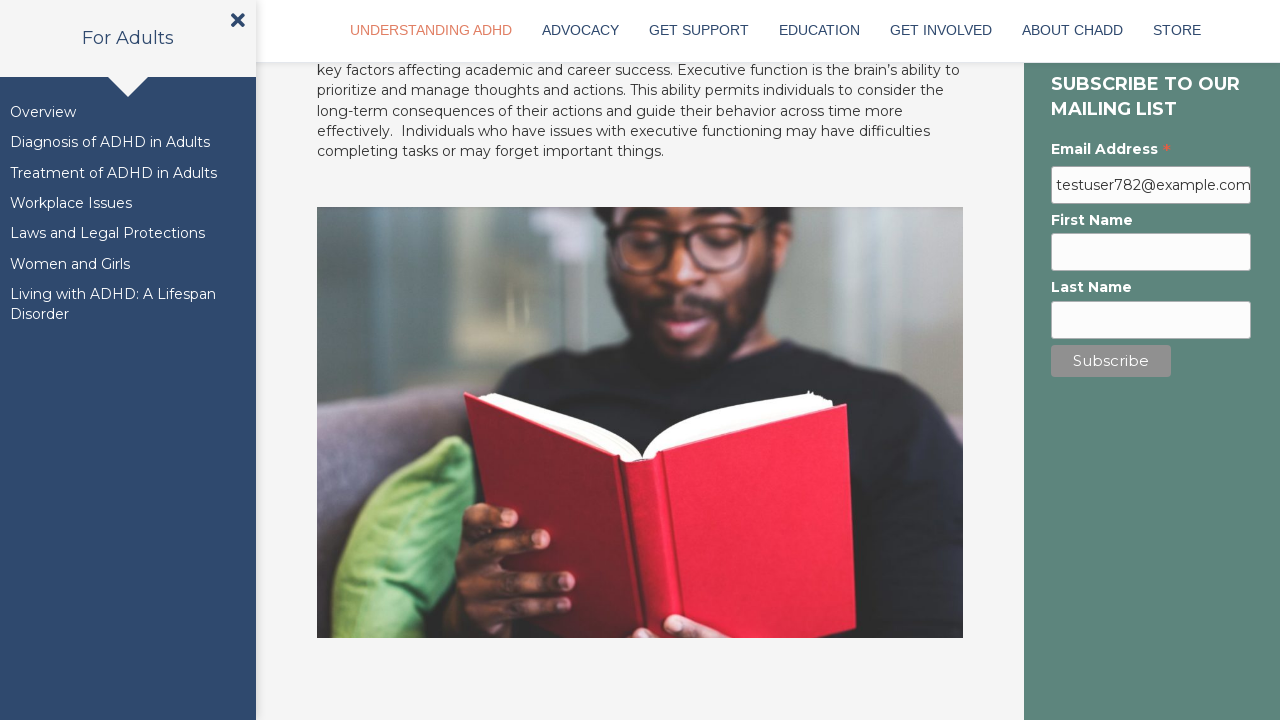

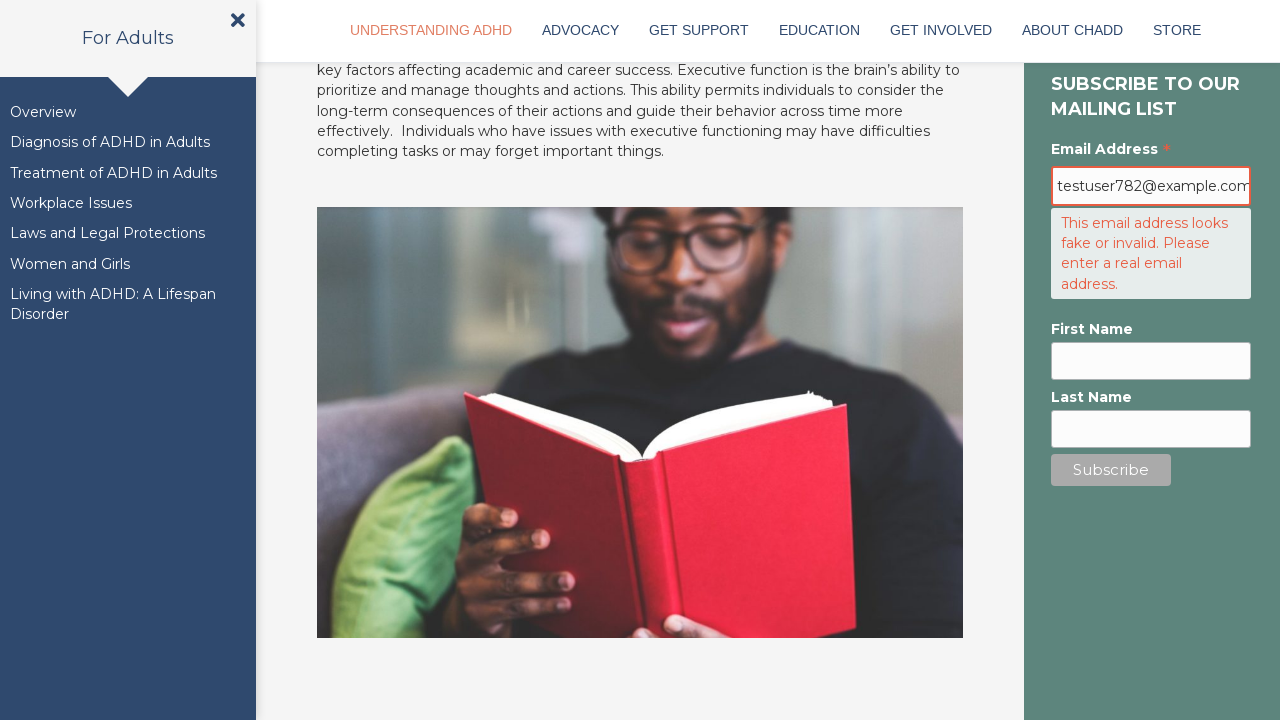